Tests tooltip functionality on jQuery UI tooltip demo page by switching to an iframe, clicking on an age input field, and verifying the tooltip text that appears.

Starting URL: https://jqueryui.com/tooltip/

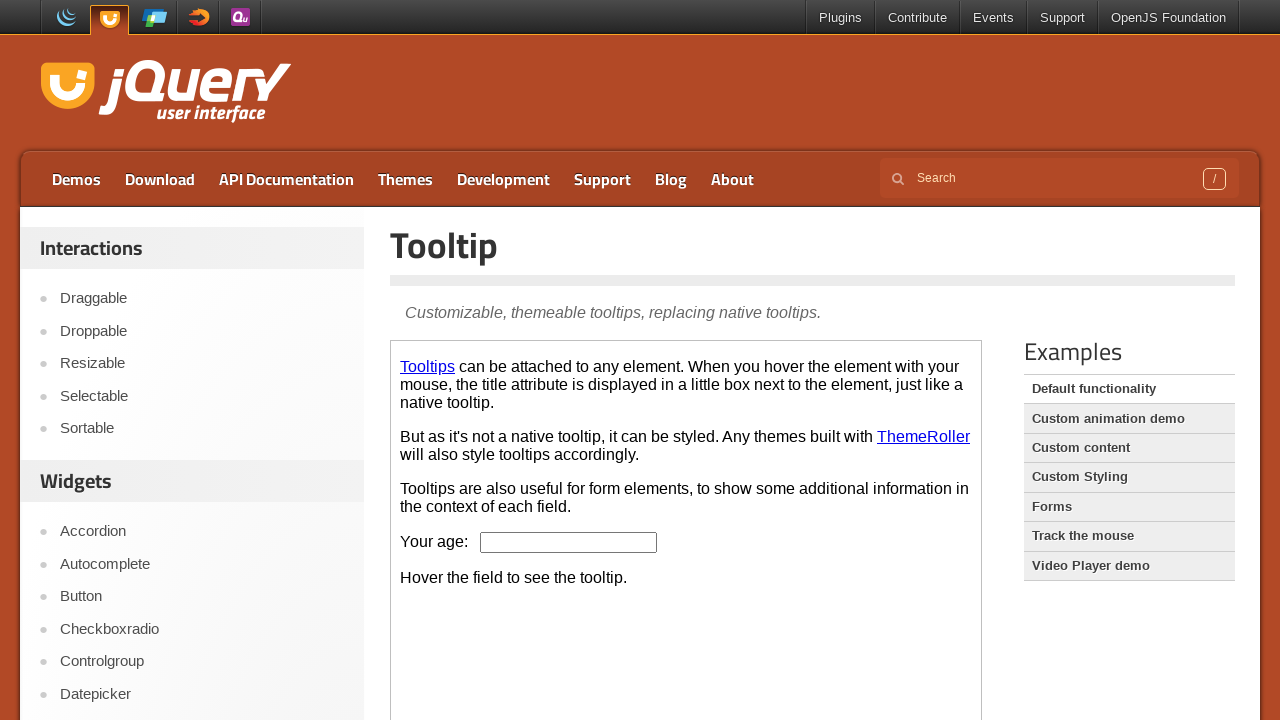

Located demo iframe
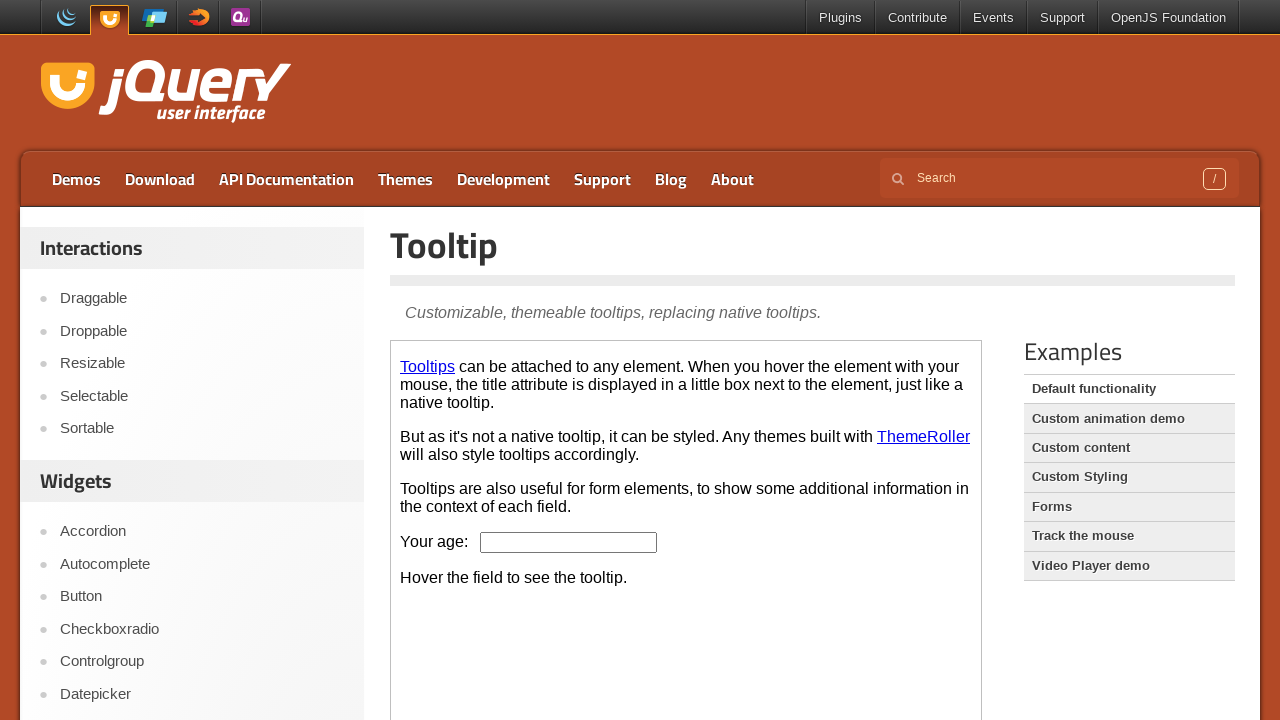

Clicked on age input field to trigger tooltip at (569, 542) on .demo-frame >> internal:control=enter-frame >> #age
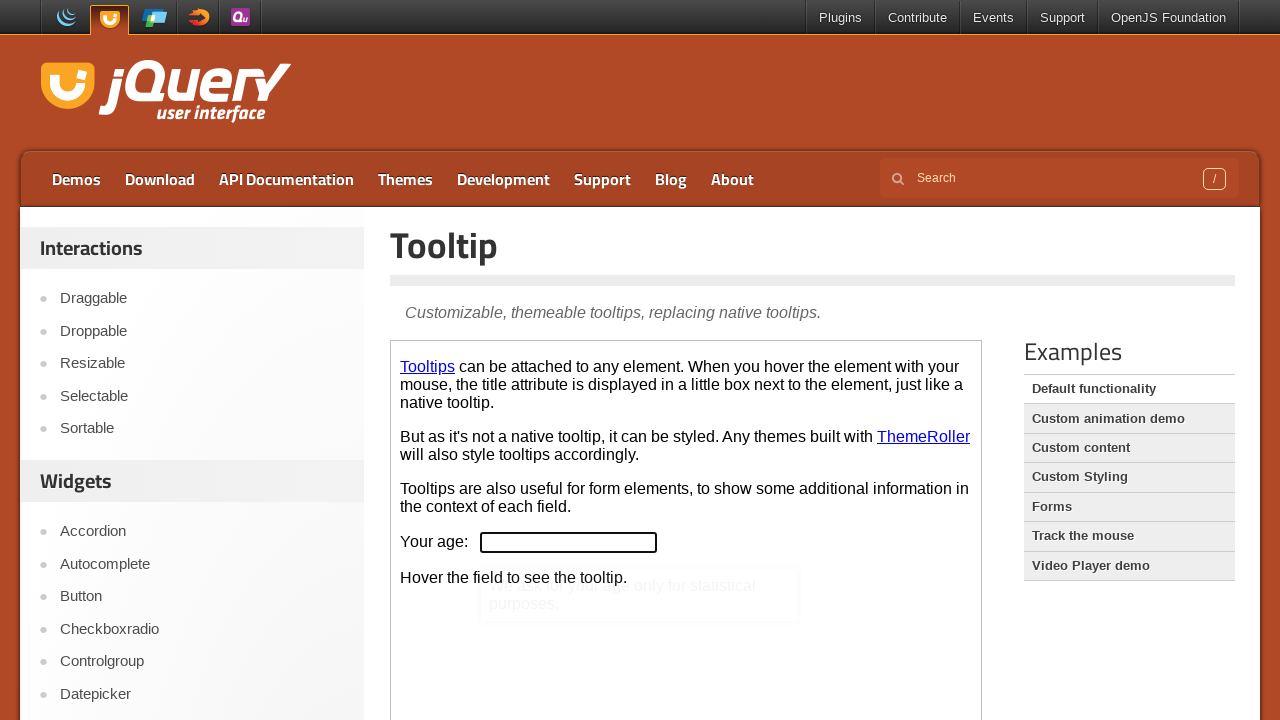

Tooltip element appeared and is ready
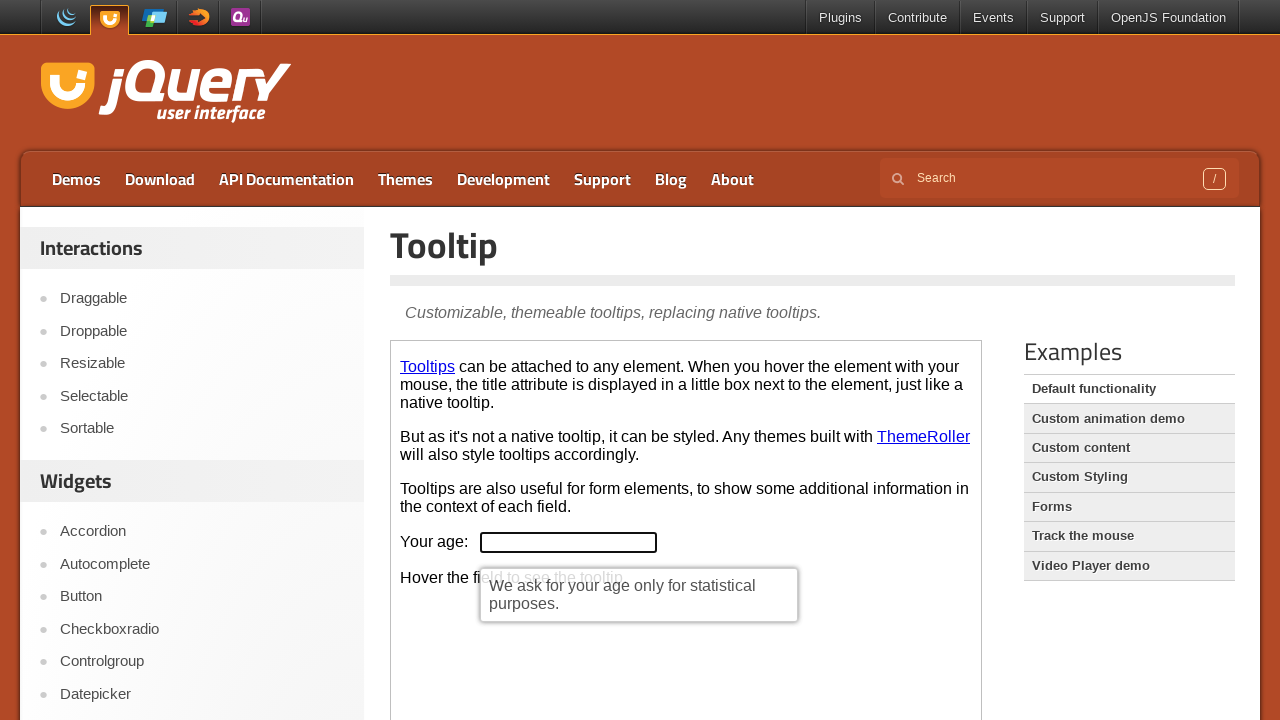

Retrieved tooltip text: 'We ask for your age only for statistical purposes.'
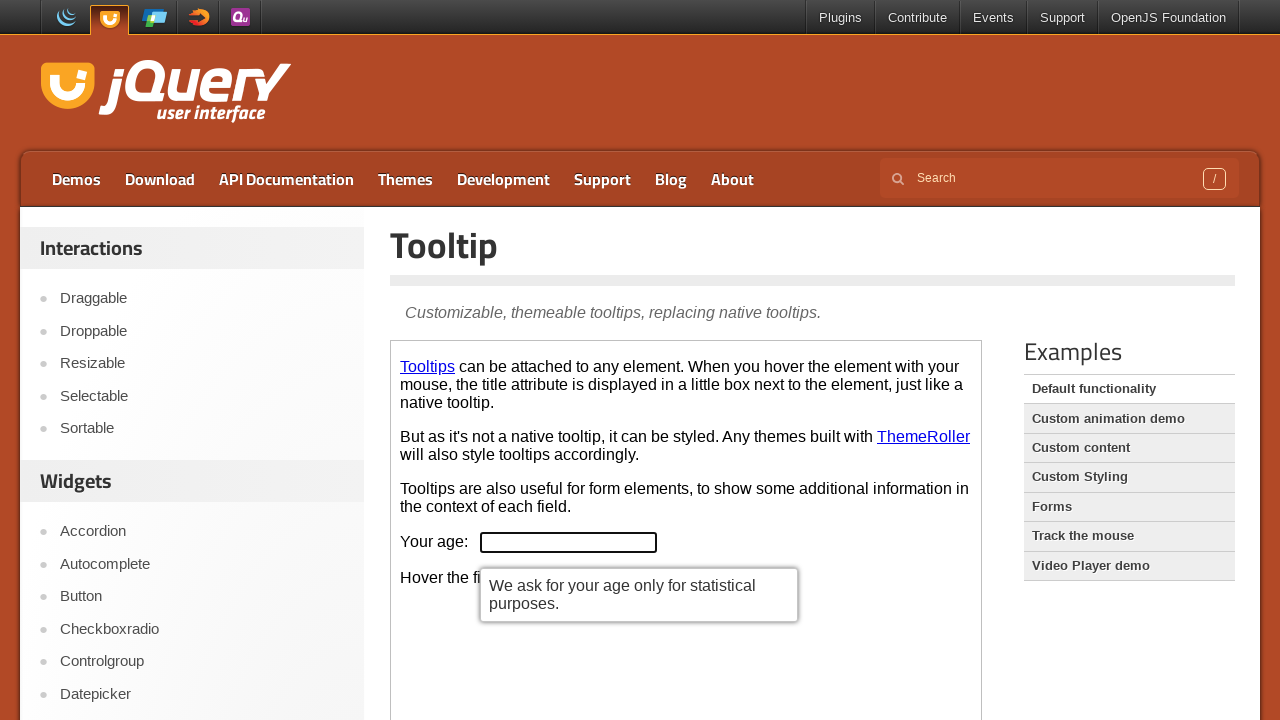

Verified tooltip contains expected text about age being for statistical purposes
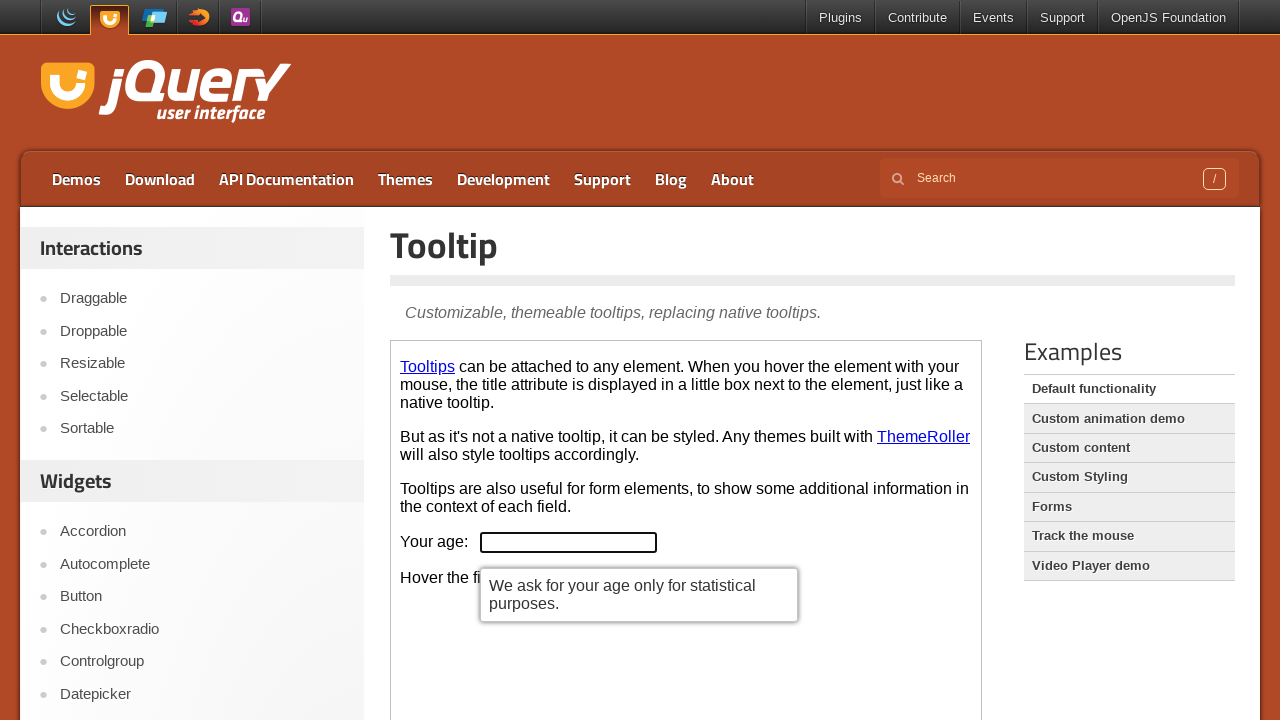

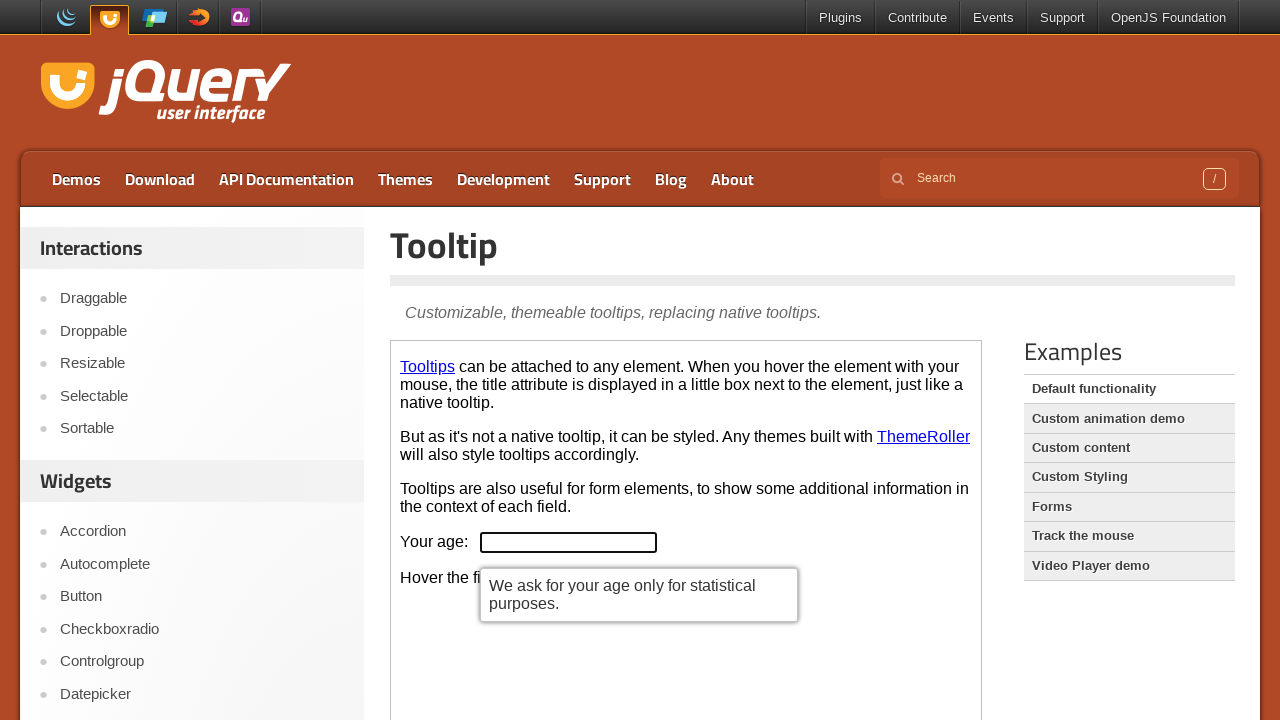